Tests mouse hover functionality by hovering over nested menu items to reveal sub-menus

Starting URL: https://demoqa.com/menu/

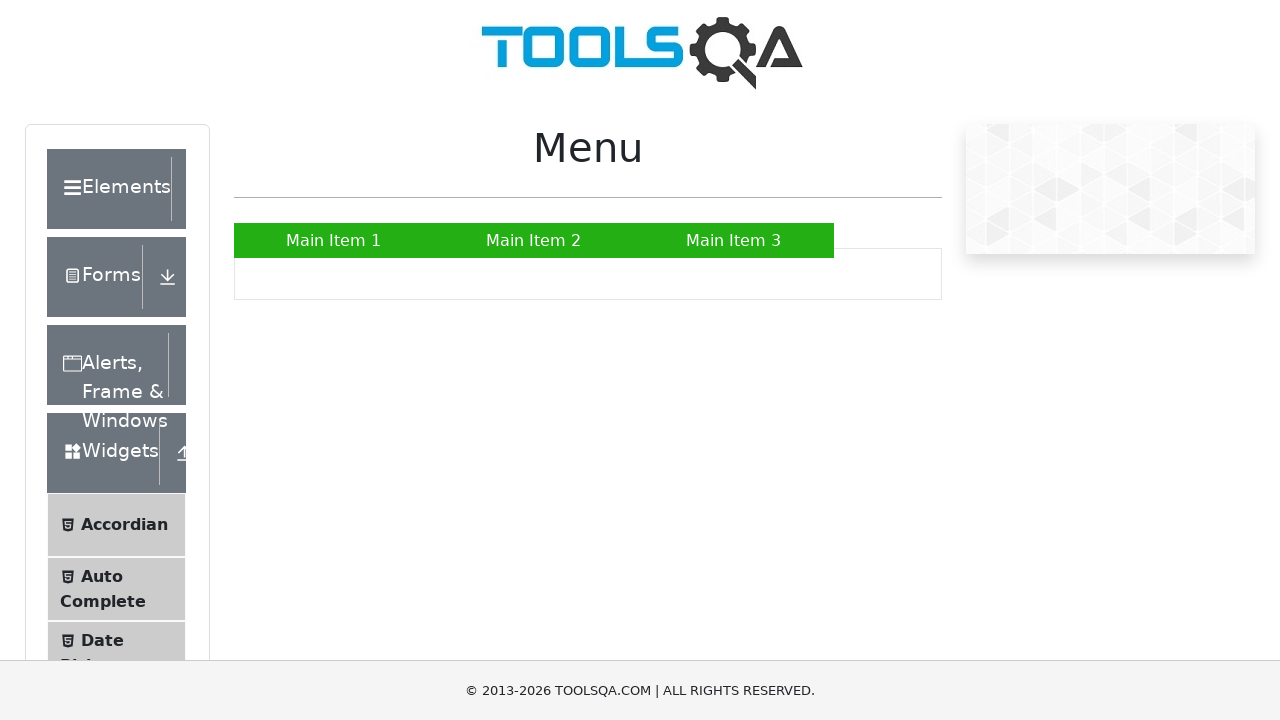

Hovered over Main Item 2 to reveal submenu at (534, 240) on a:has-text('Main Item 2')
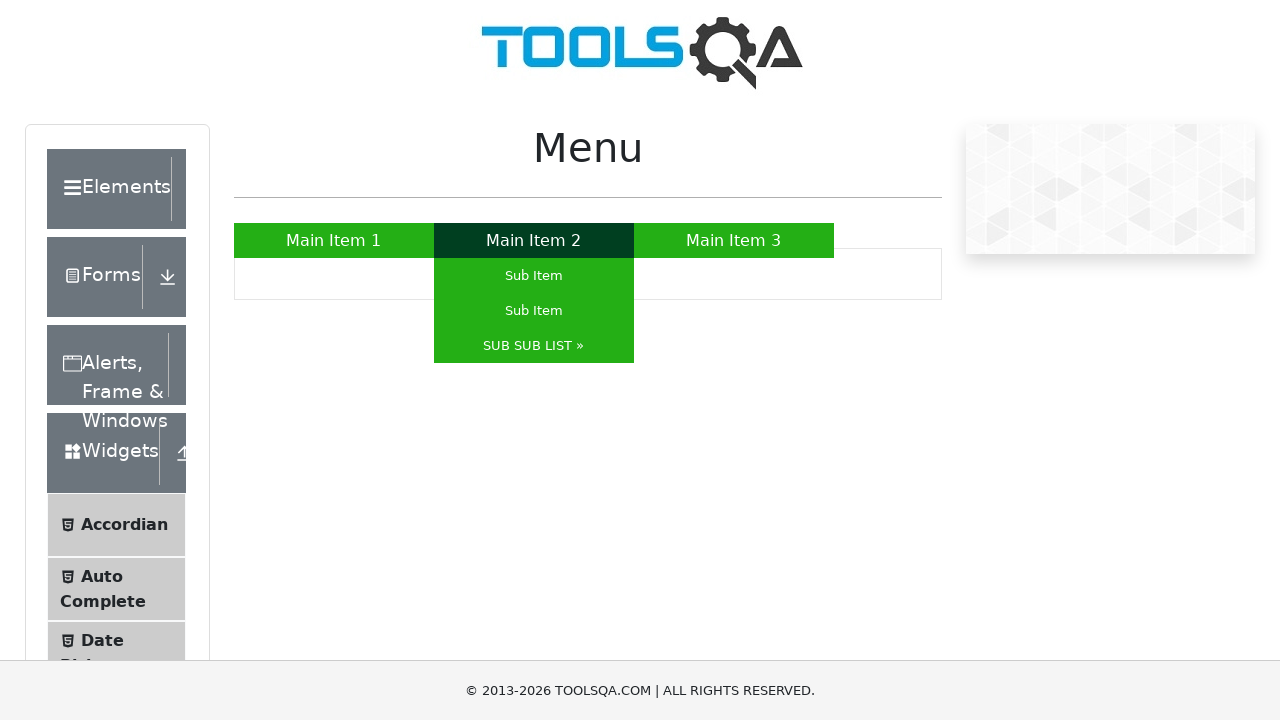

Hovered over SUB SUB LIST to reveal nested submenu at (534, 346) on a:has-text('SUB SUB LIST »')
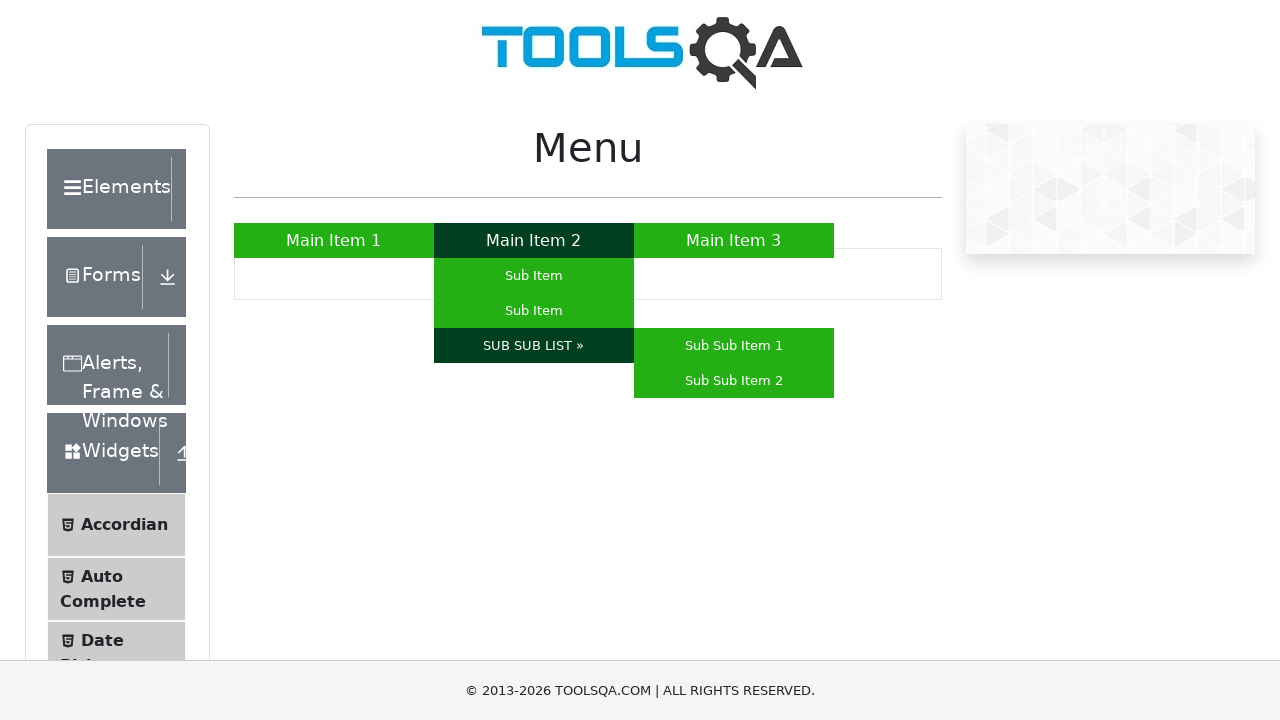

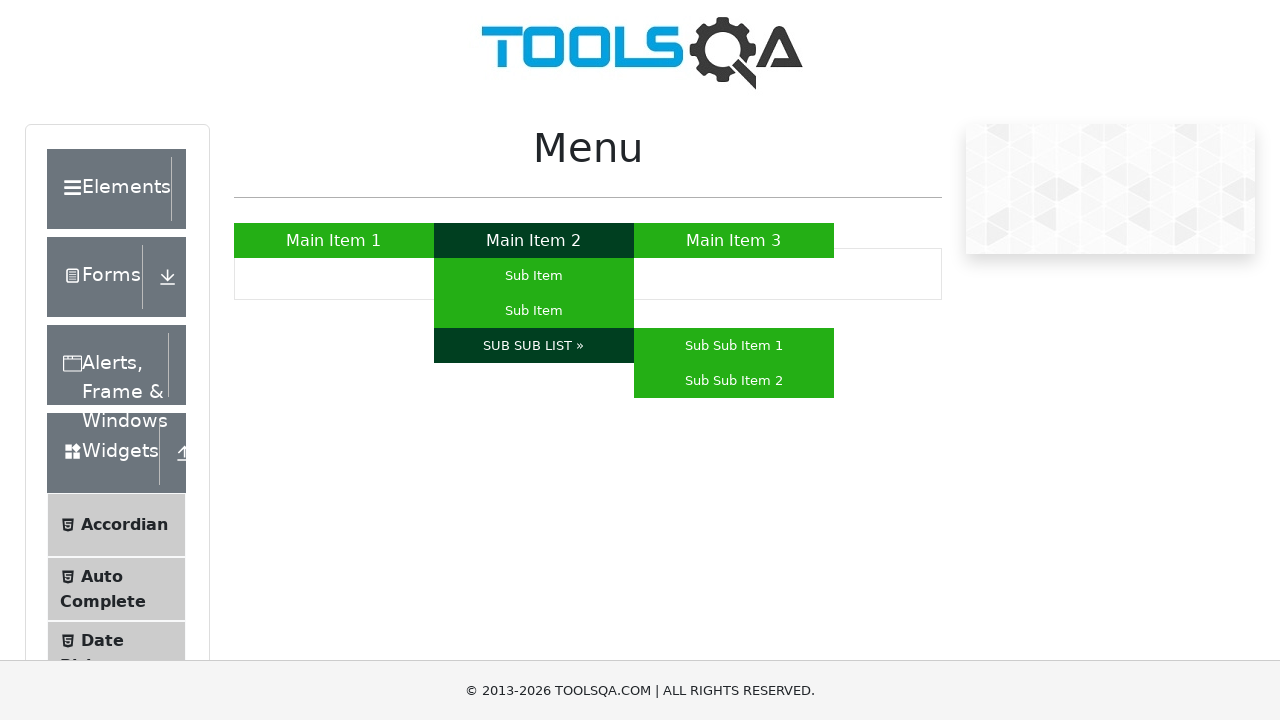